Tests adding a Samsung Galaxy S6 to cart on an e-commerce site, handling the alert confirmation, and navigating back to the main page

Starting URL: https://www.demoblaze.com/index.html

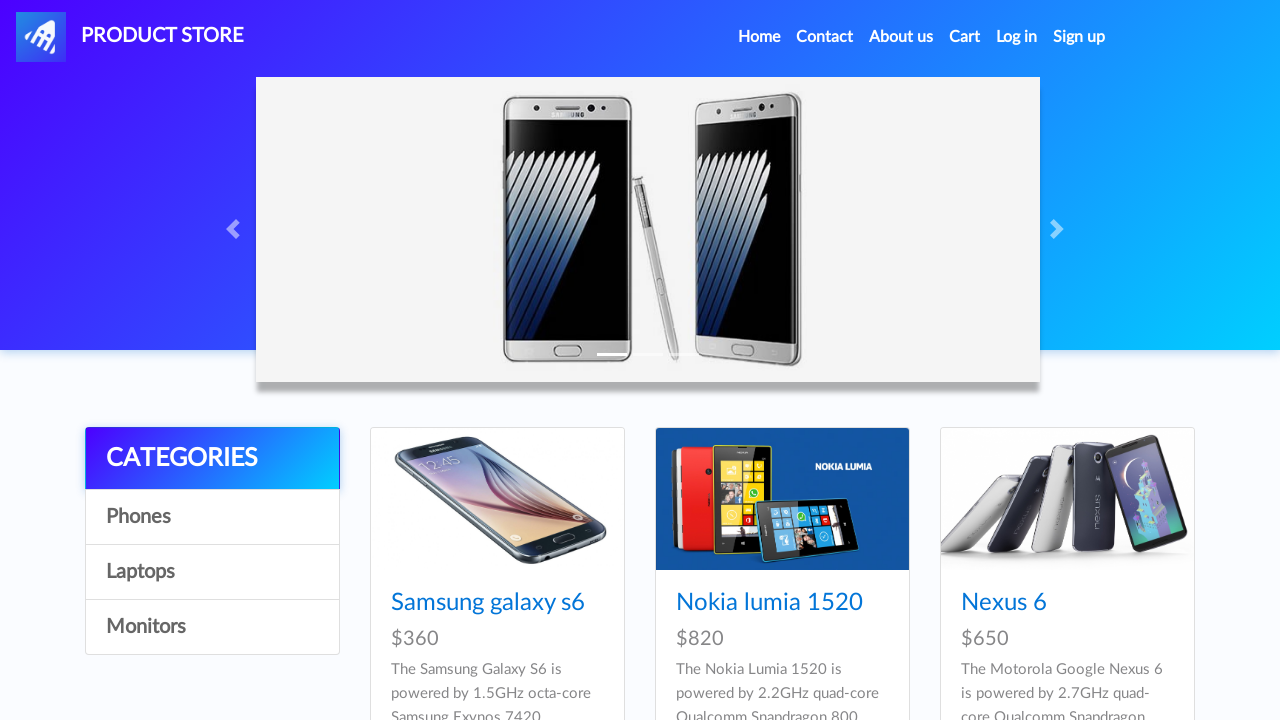

Clicked on Samsung Galaxy S6 product link at (488, 603) on a:has-text('Samsung galaxy s6')
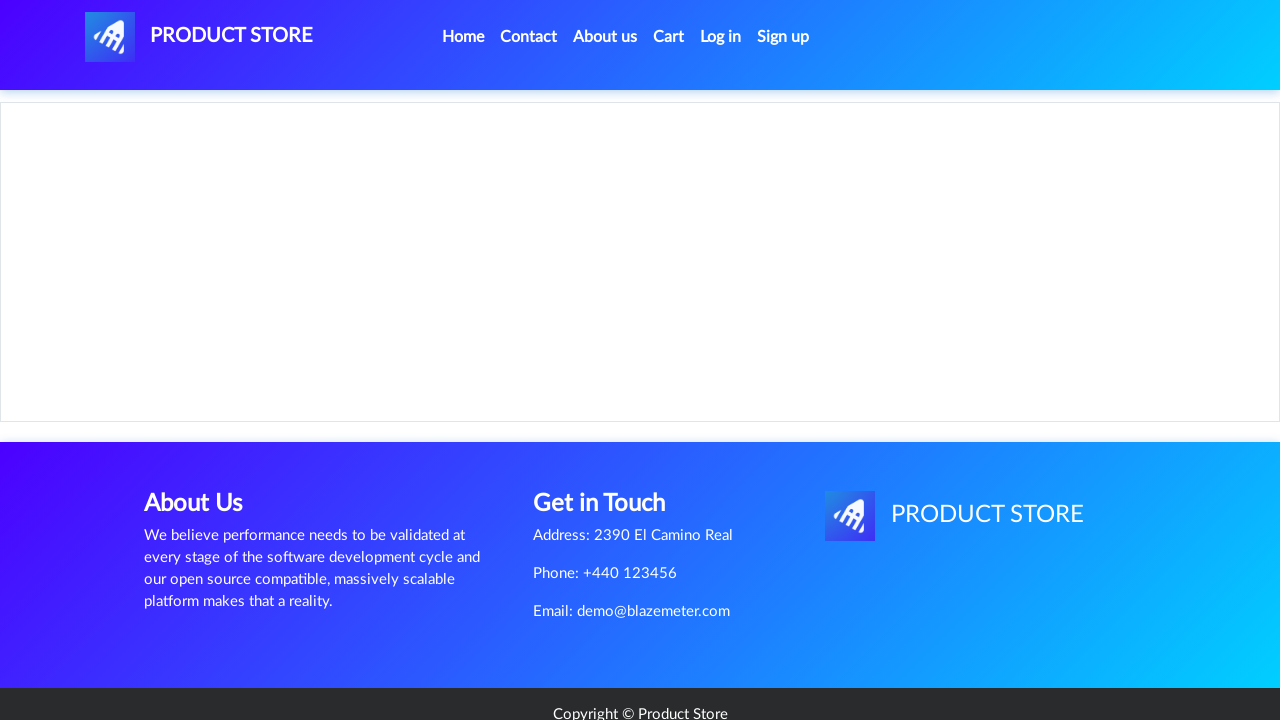

Clicked 'Add to cart' button at (610, 440) on a:has-text('Add to cart')
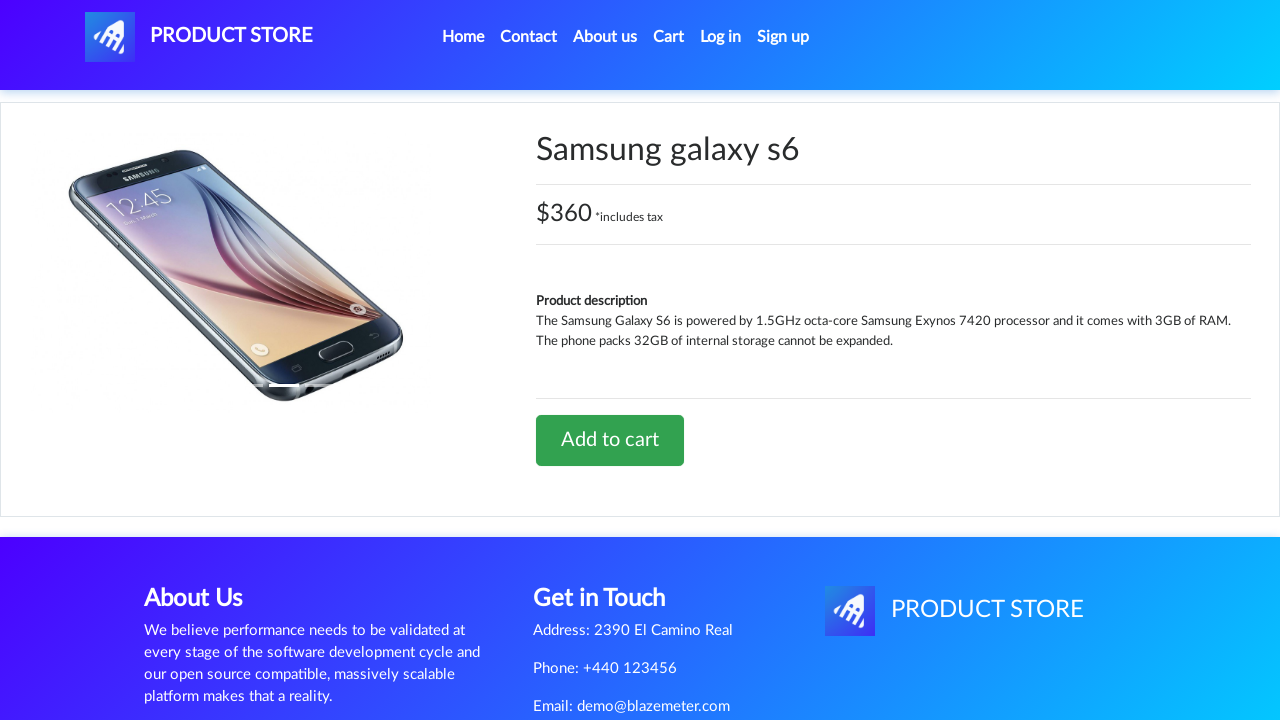

Set up alert dialog handler to accept confirmations
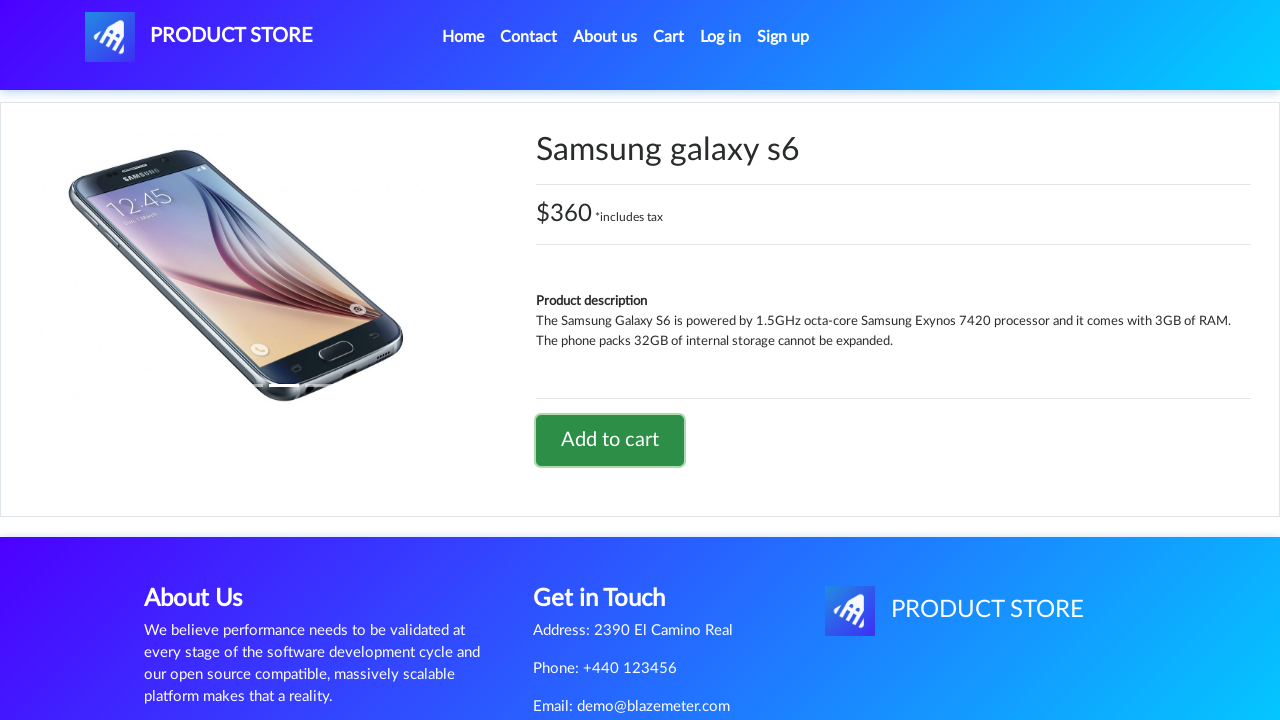

Clicked 'PRODUCT STORE' to navigate back to main page at (199, 37) on #nava
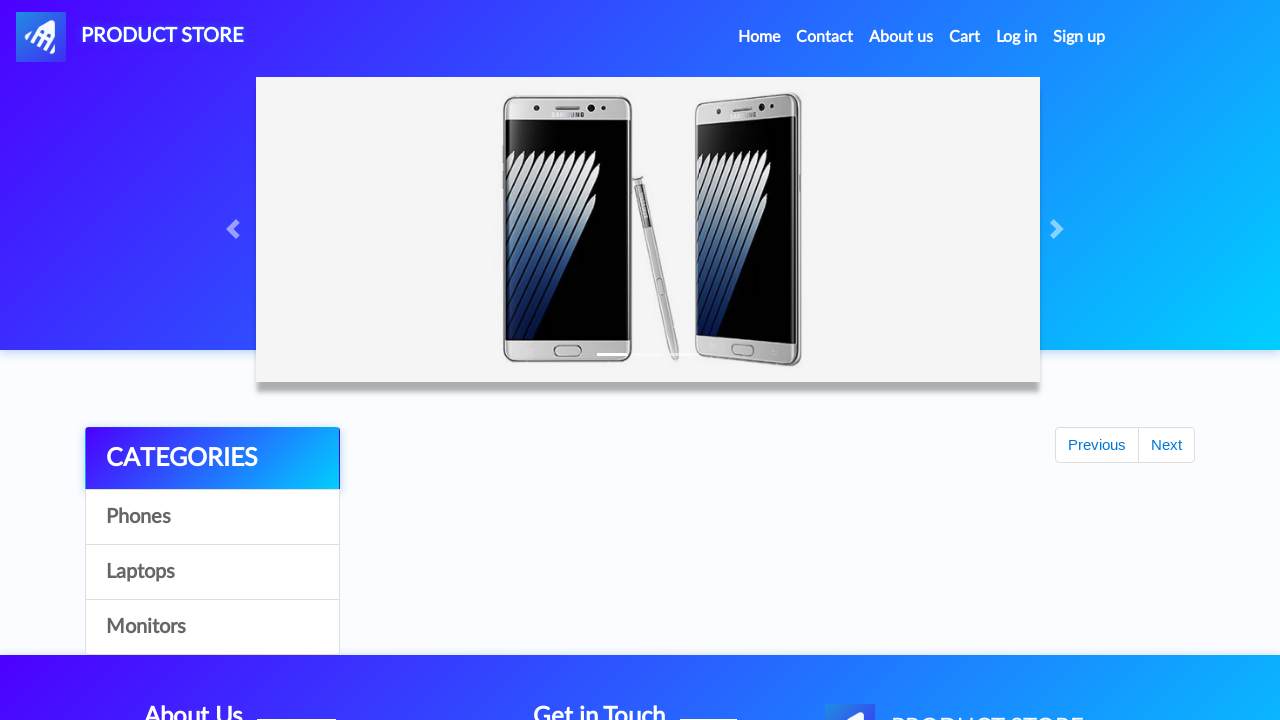

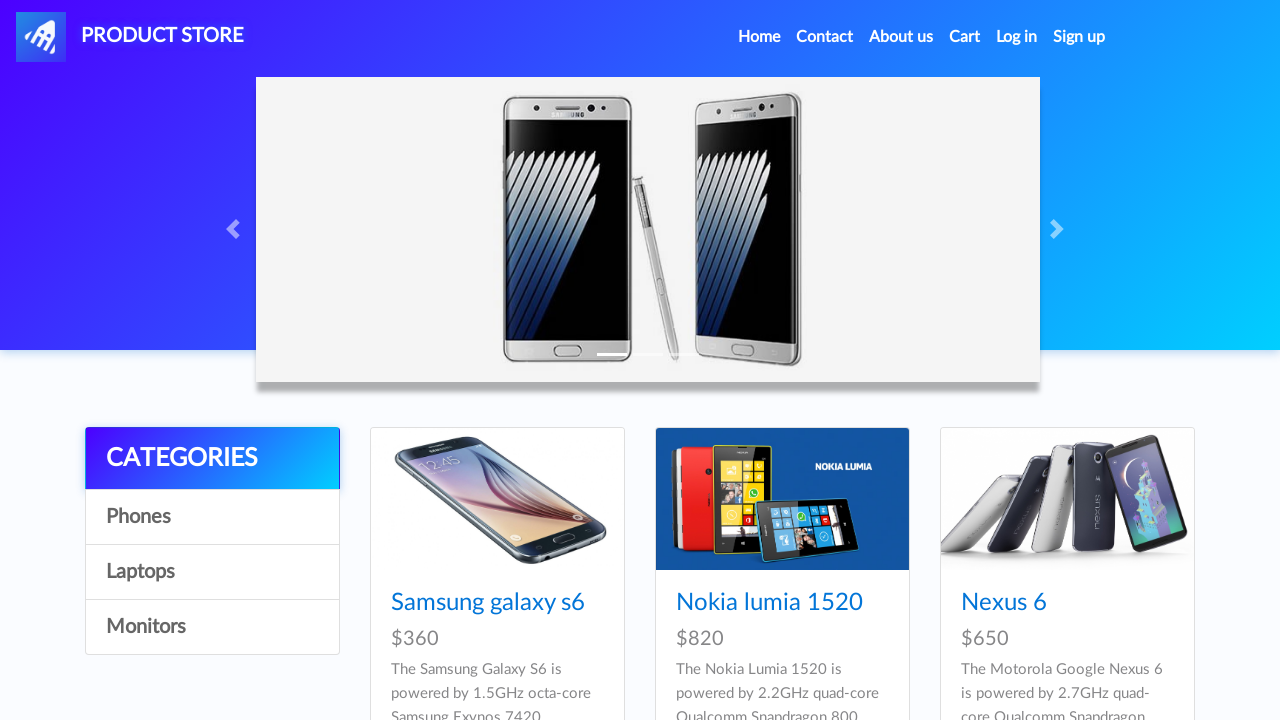